Tests radio button functionality by selecting the 'Red' color option from a radio button group on a practice testing page.

Starting URL: https://practice.expandtesting.com/radio-buttons

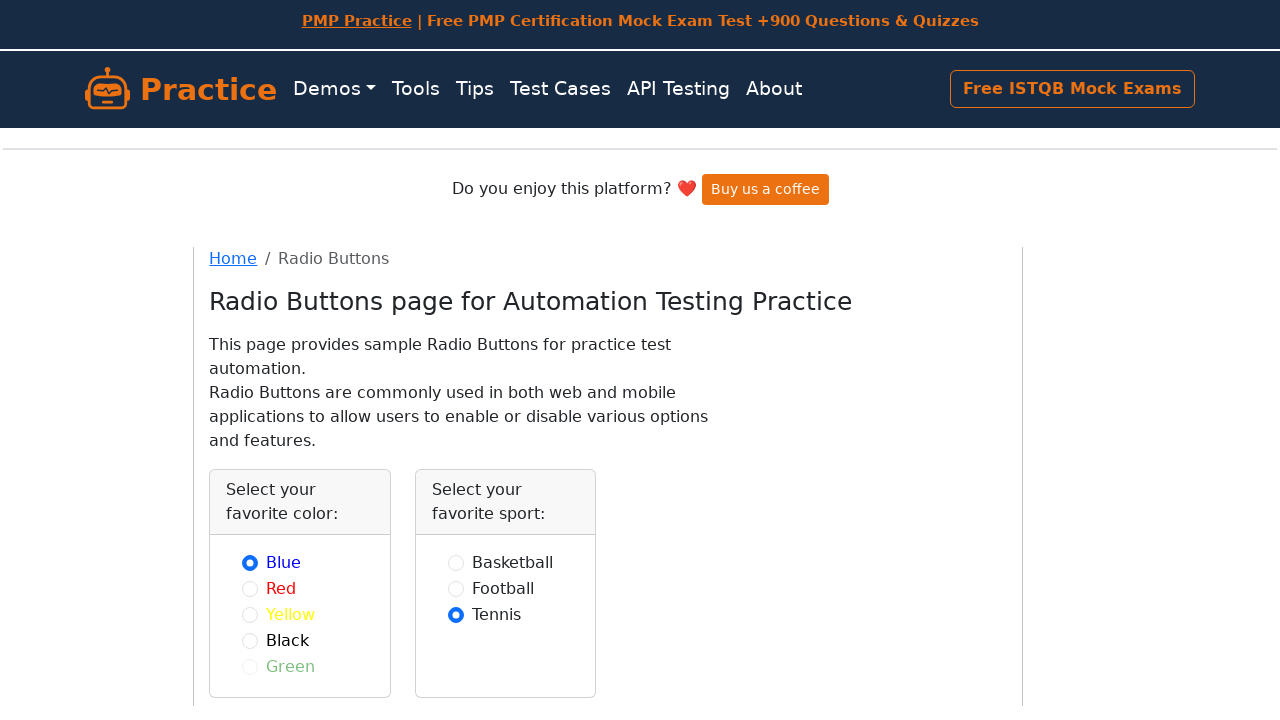

Waited for radio buttons section to load
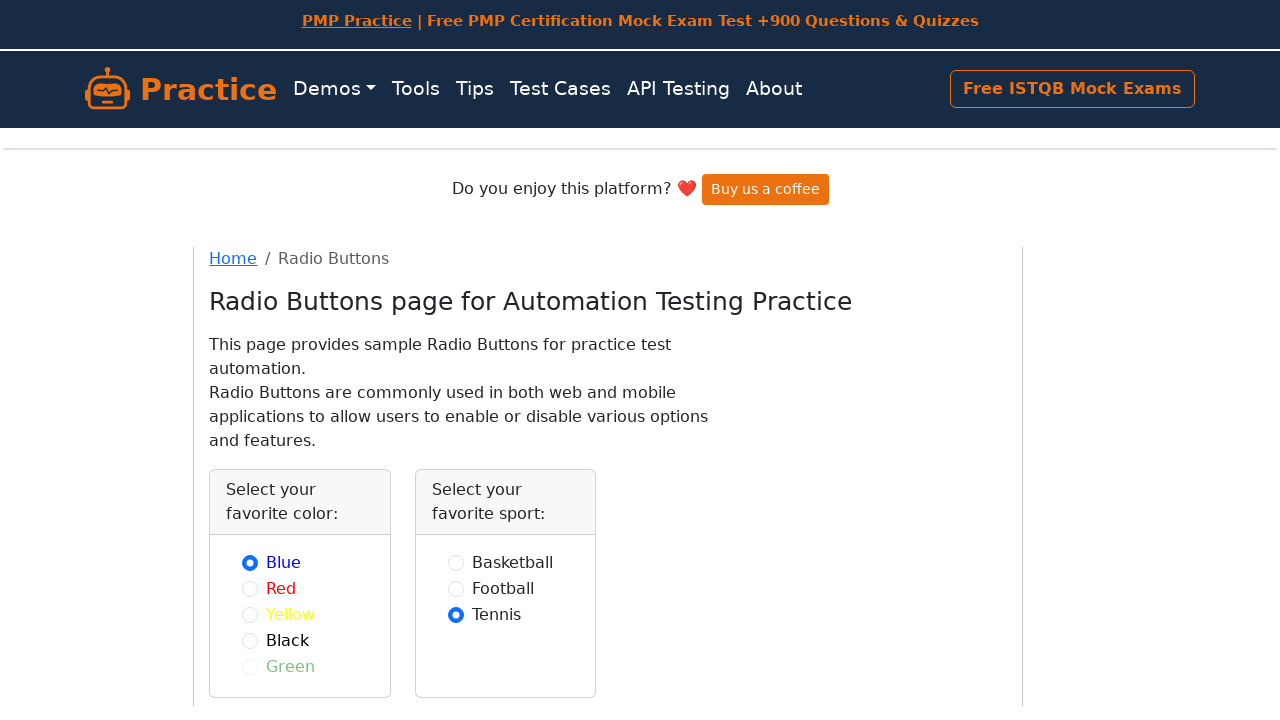

Located the color selection card
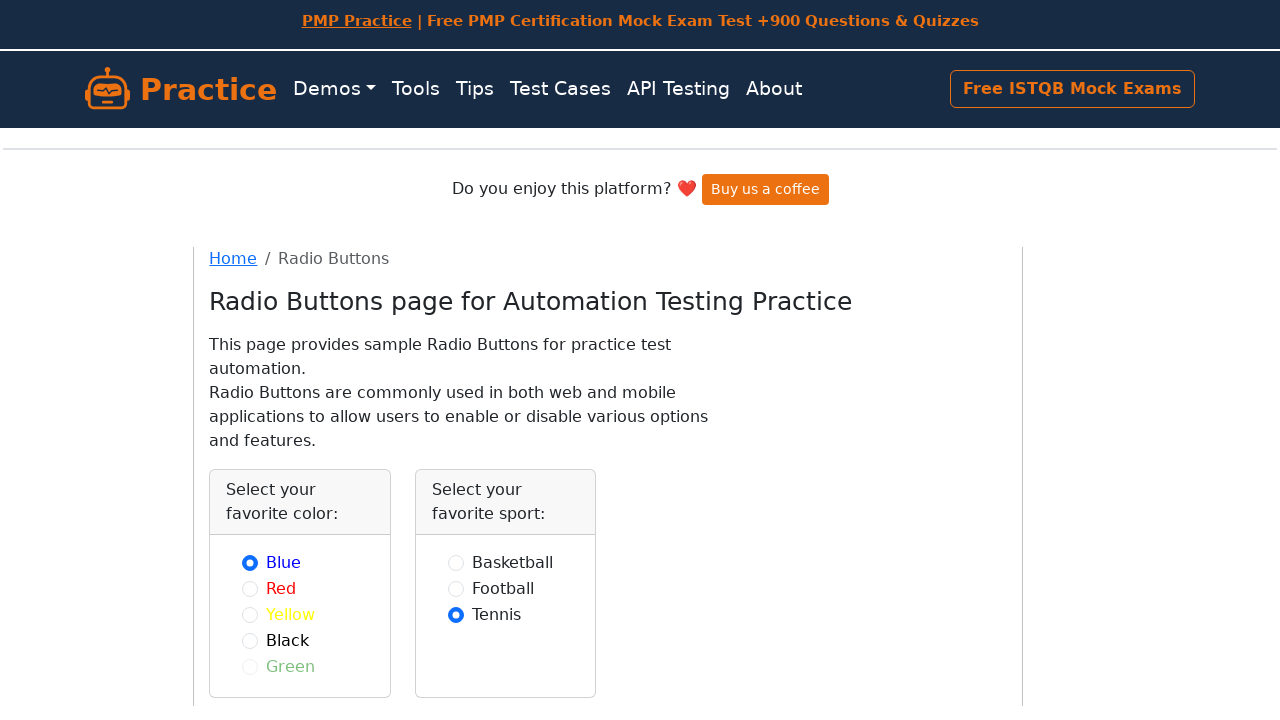

Selected the Red radio button at (250, 588) on .card-header >> internal:has-text="Select your favorite color:"i >> .. >> intern
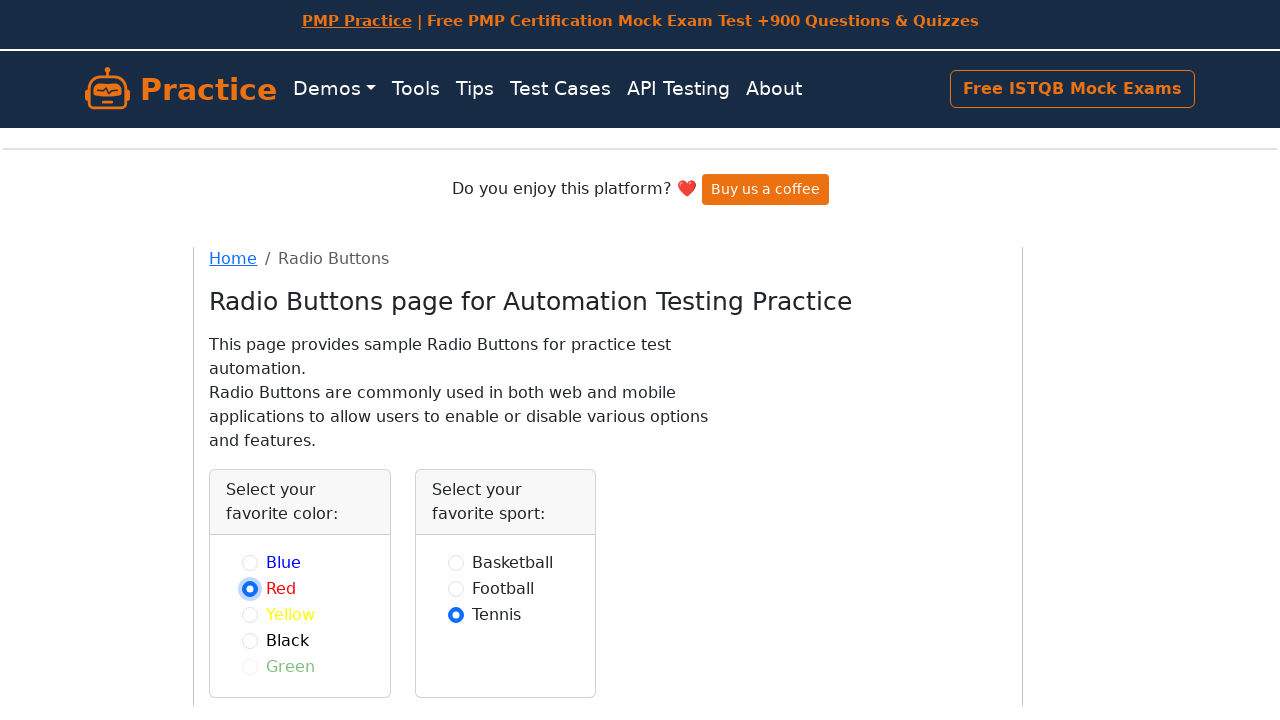

Verified that Red radio button is checked
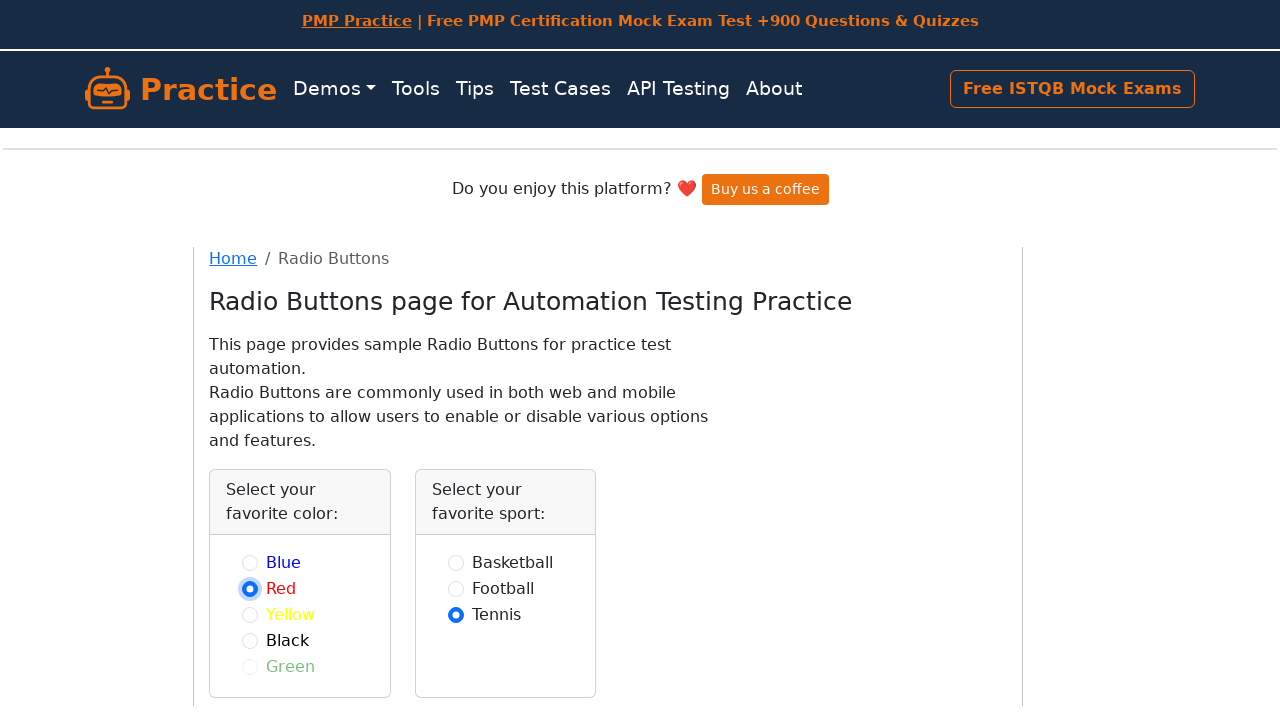

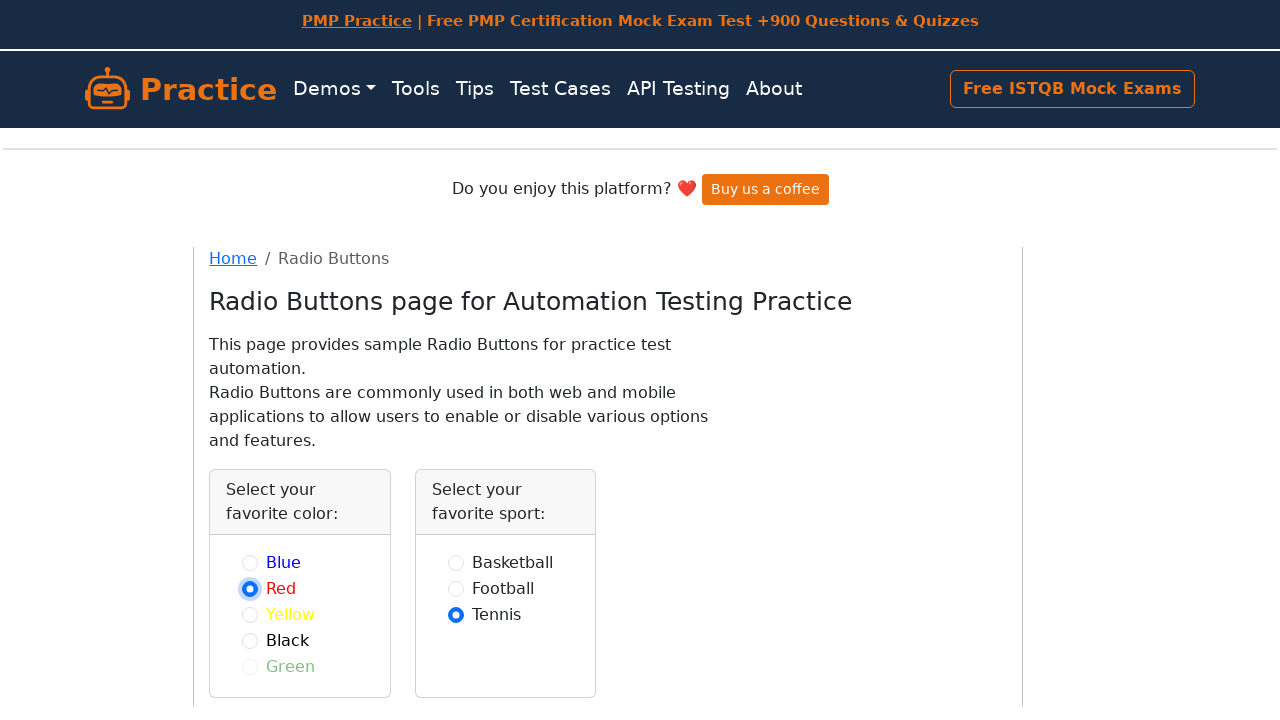